Verifies that specific sections are displayed on the page

Starting URL: https://www.mayagic.ai/

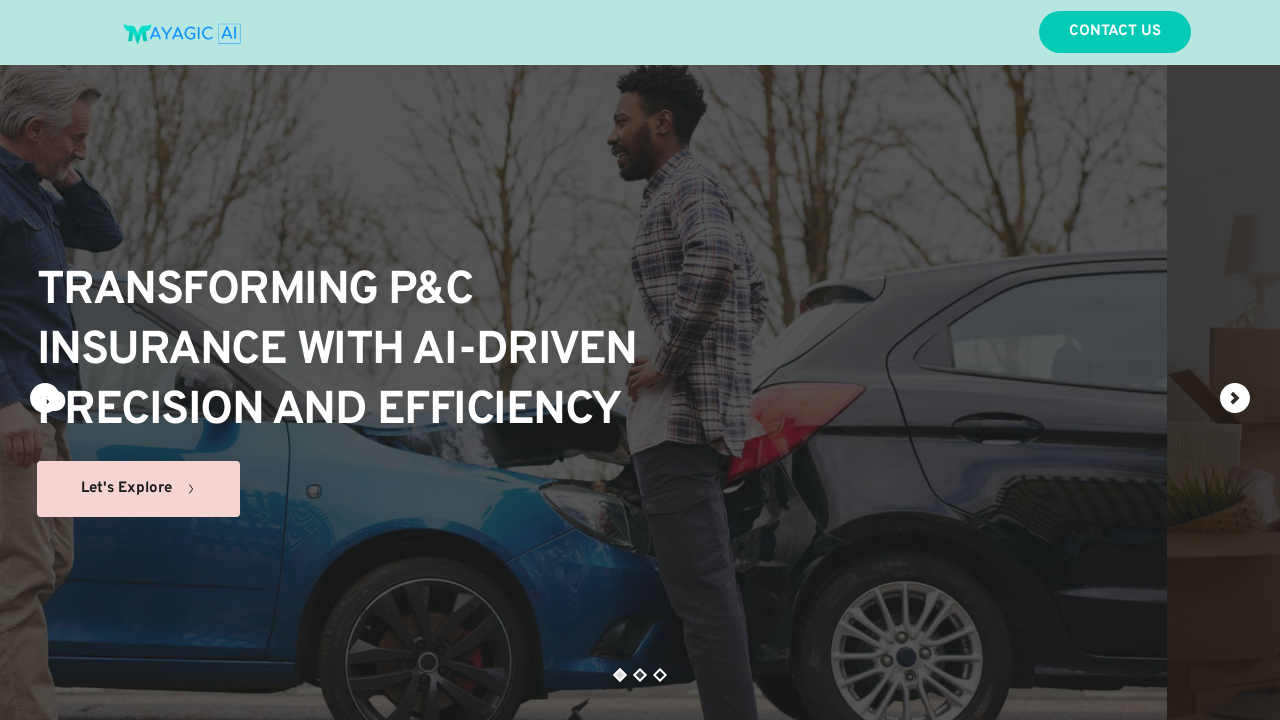

Checked for elements matching selector: section, div[class*='section']
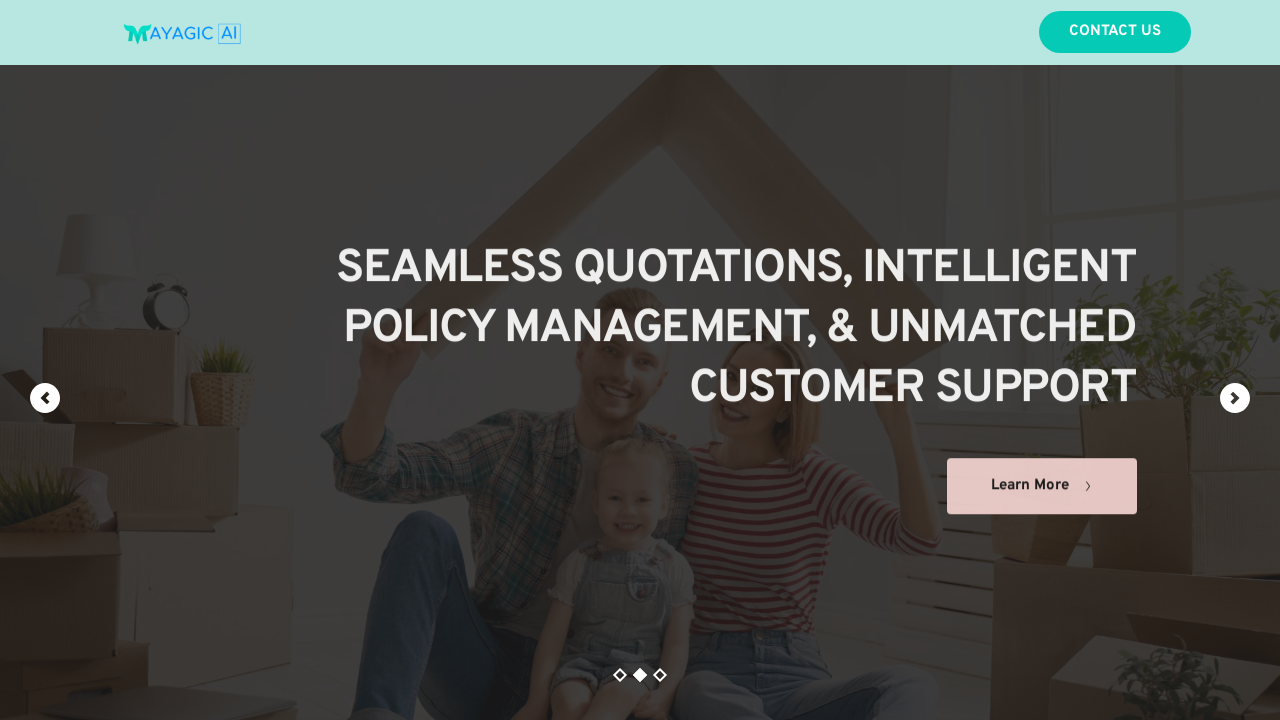

Verified visibility of section element - visible: True
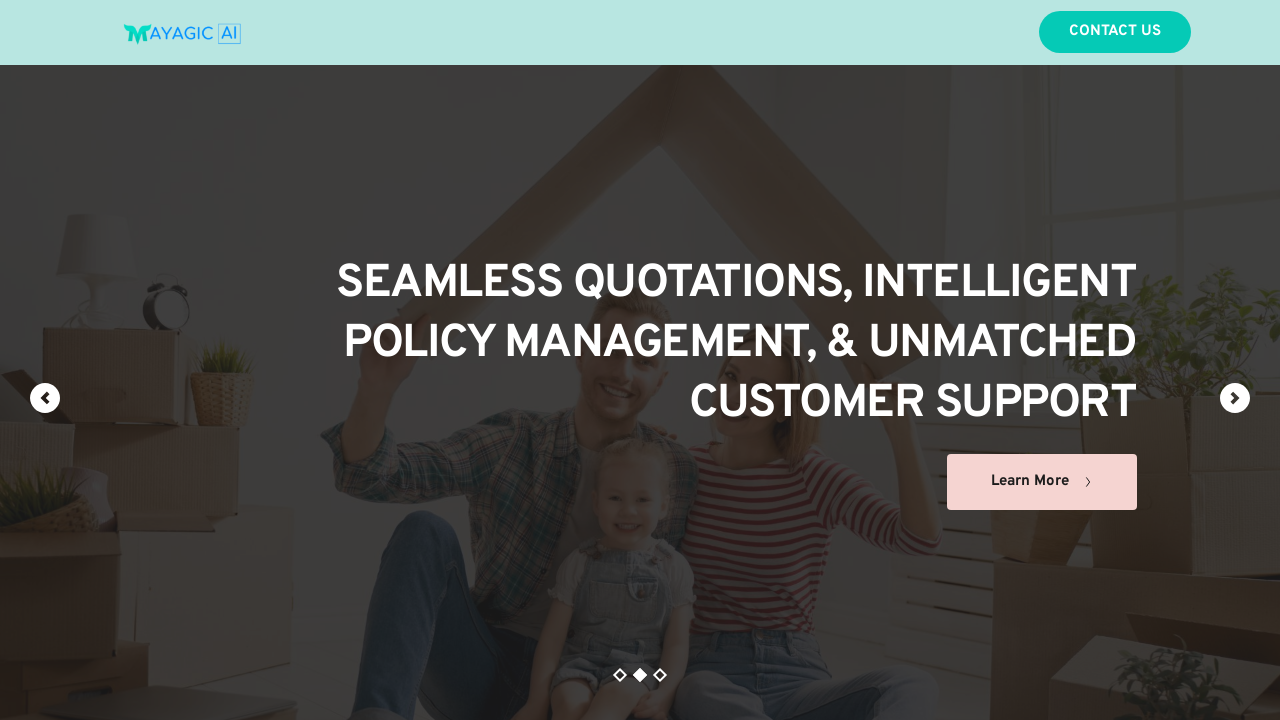

Found visible section matching selector: section, div[class*='section']
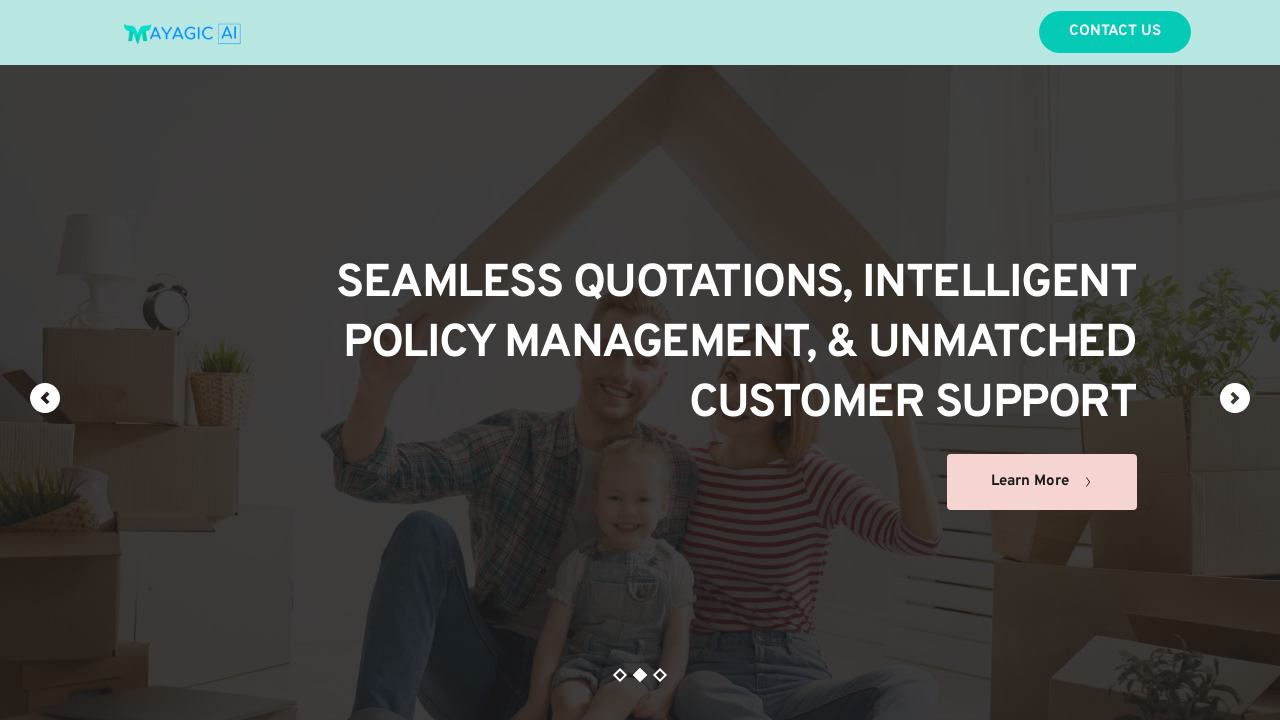

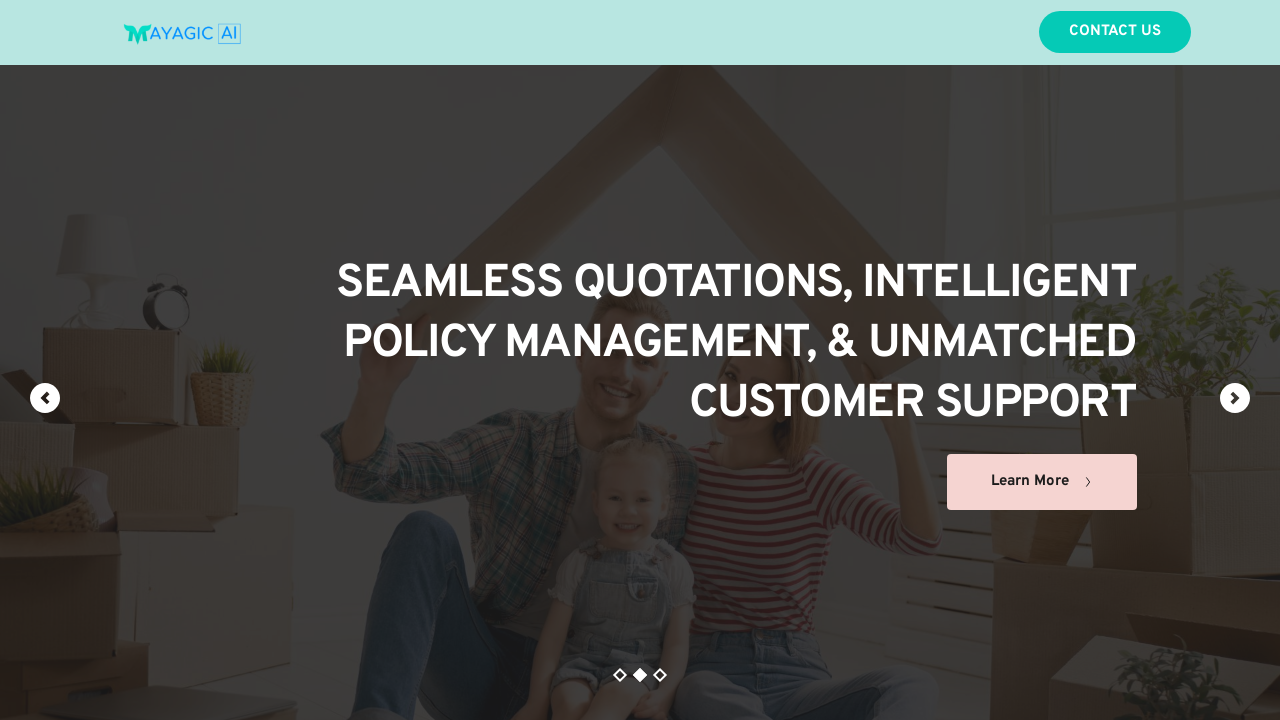